Tests window handling functionality by opening new windows, counting them, and closing all windows except the original one

Starting URL: https://www.leafground.com/window.xhtml

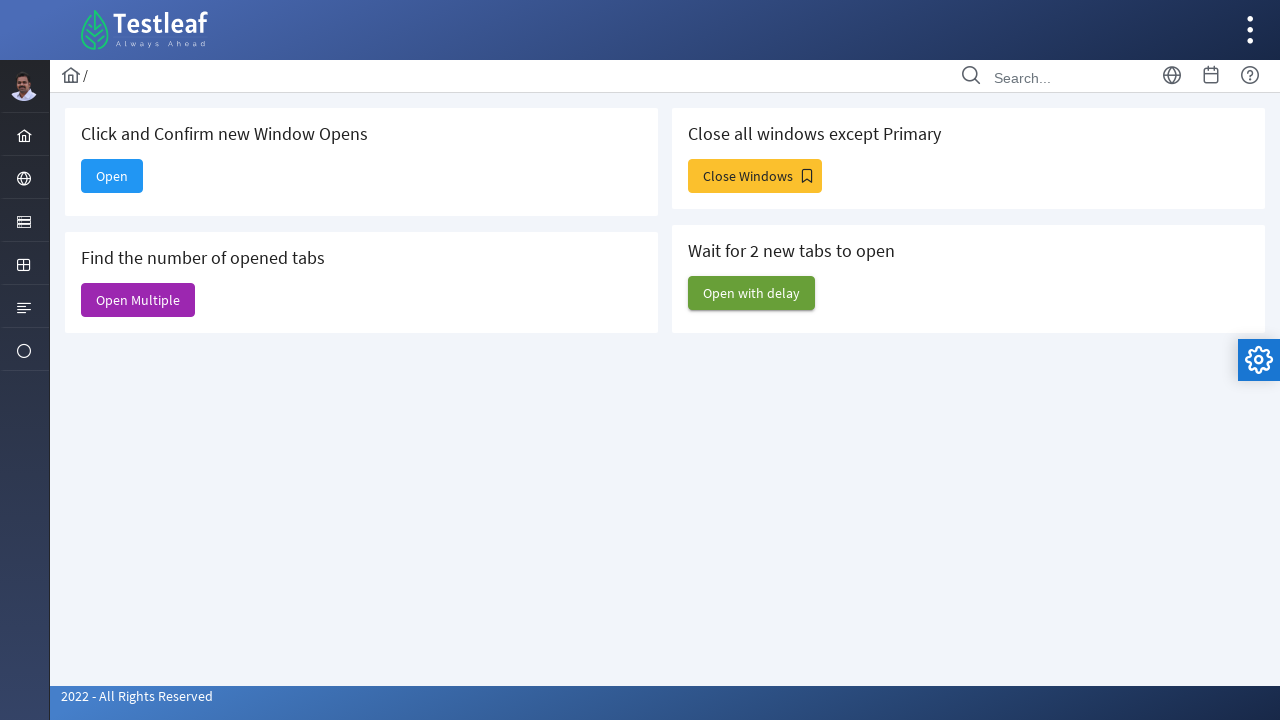

Stored original page context for later reference
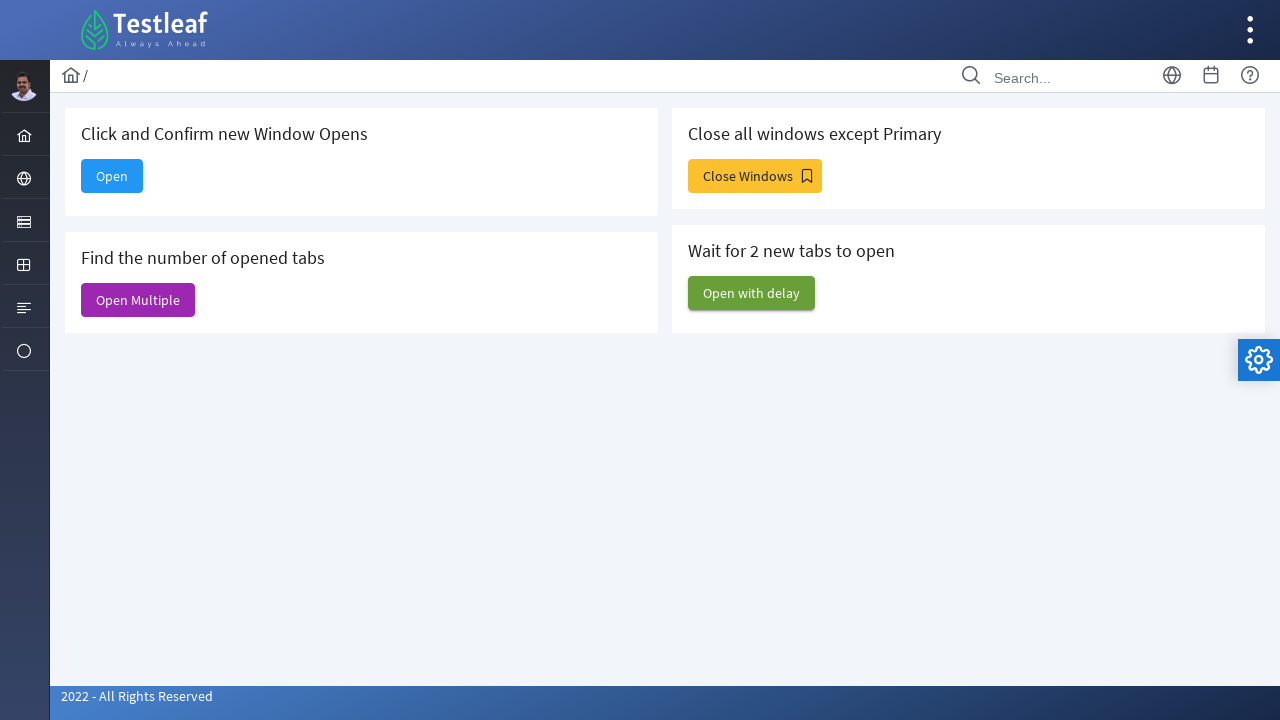

Clicked button to open first new window at (112, 176) on #j_idt88\:new
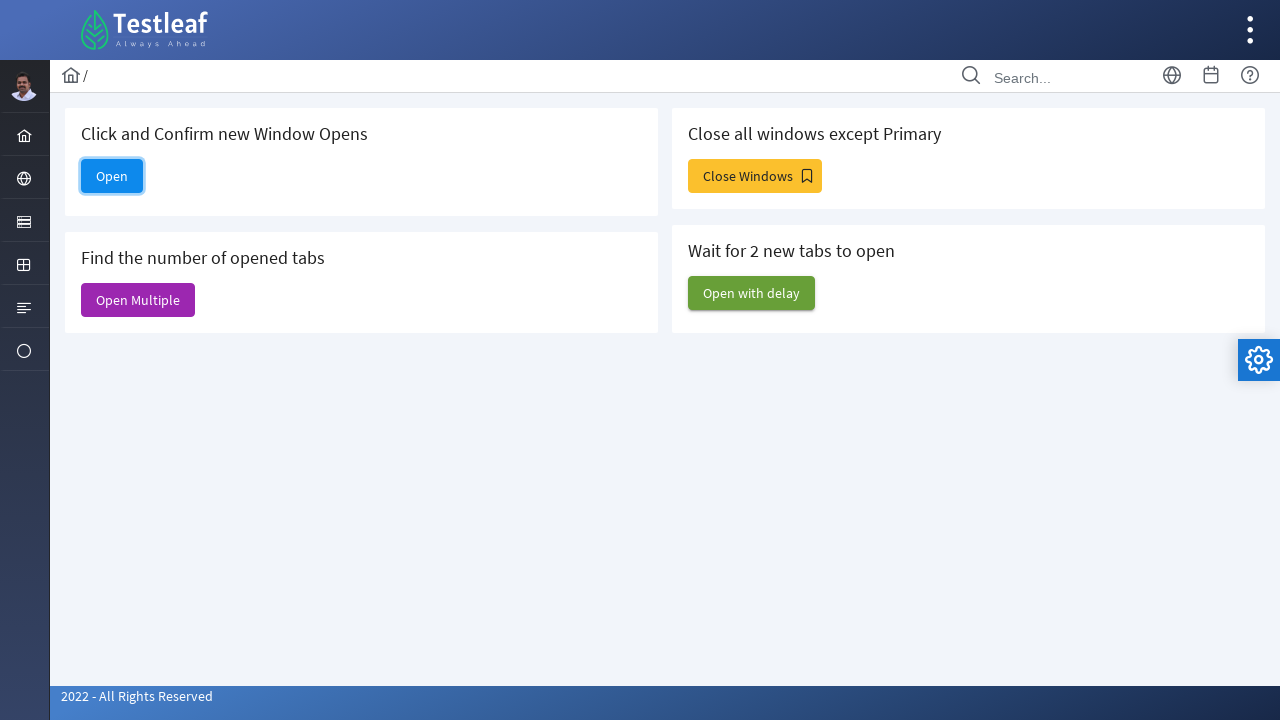

First new window opened and captured
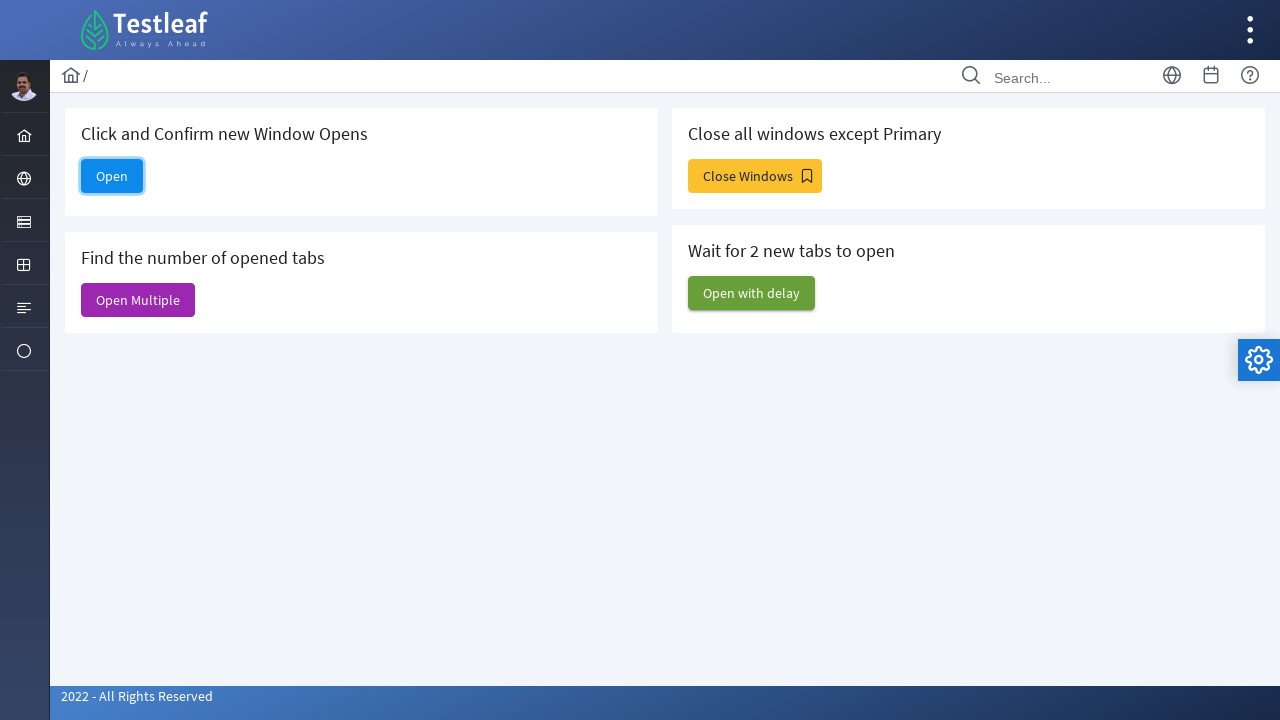

Clicked button to open multiple windows at (138, 300) on #j_idt88\:j_idt91
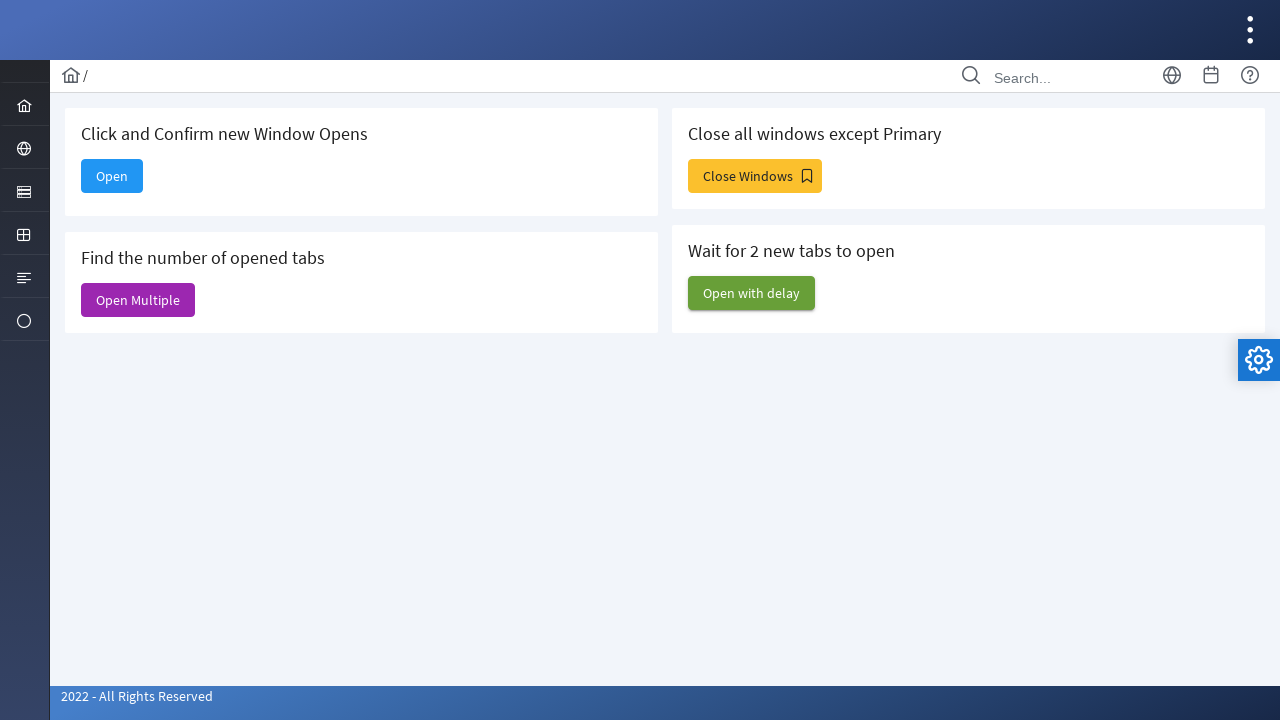

Second new window opened and captured
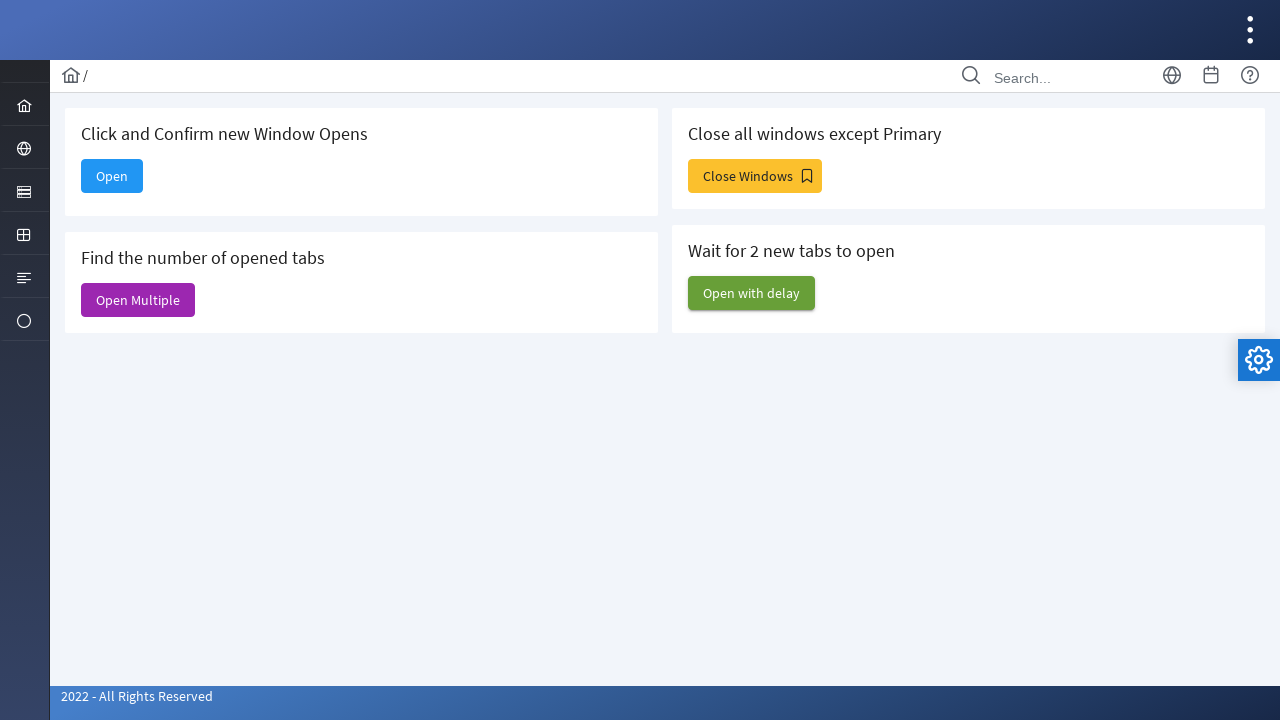

Clicked button to open and close windows at (752, 293) on #j_idt88\:j_idt95
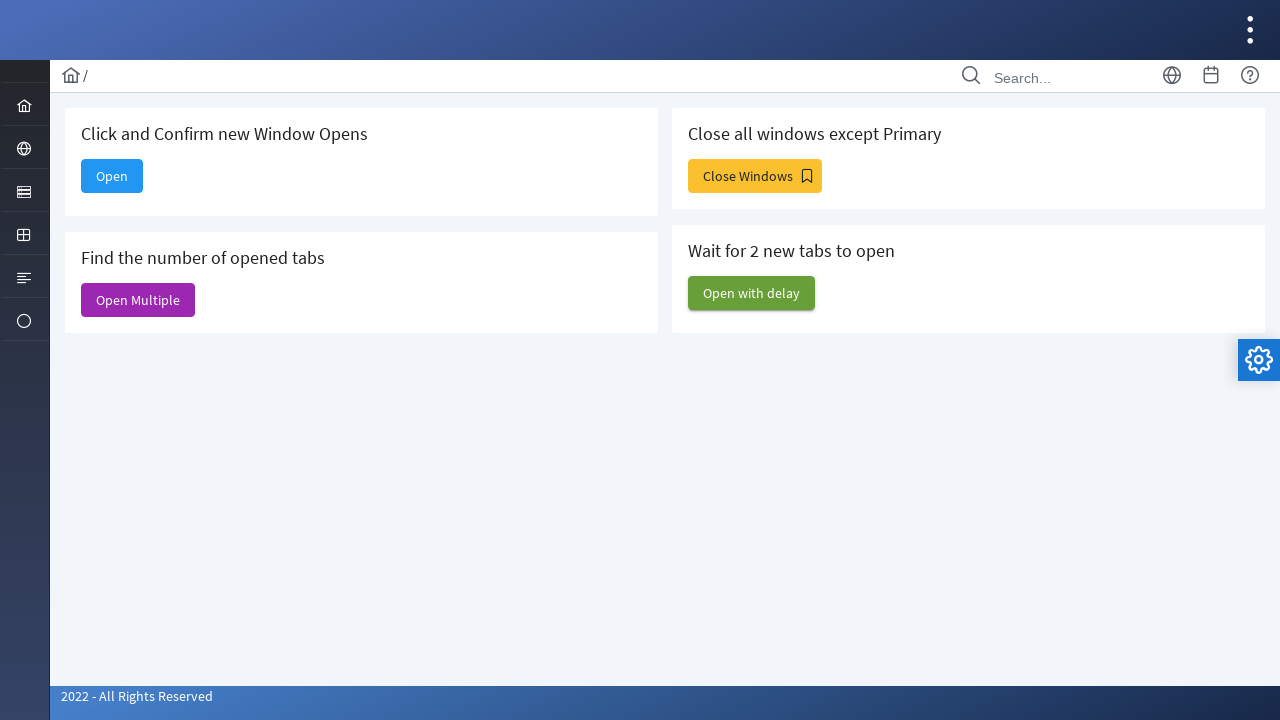

Third new window opened and captured
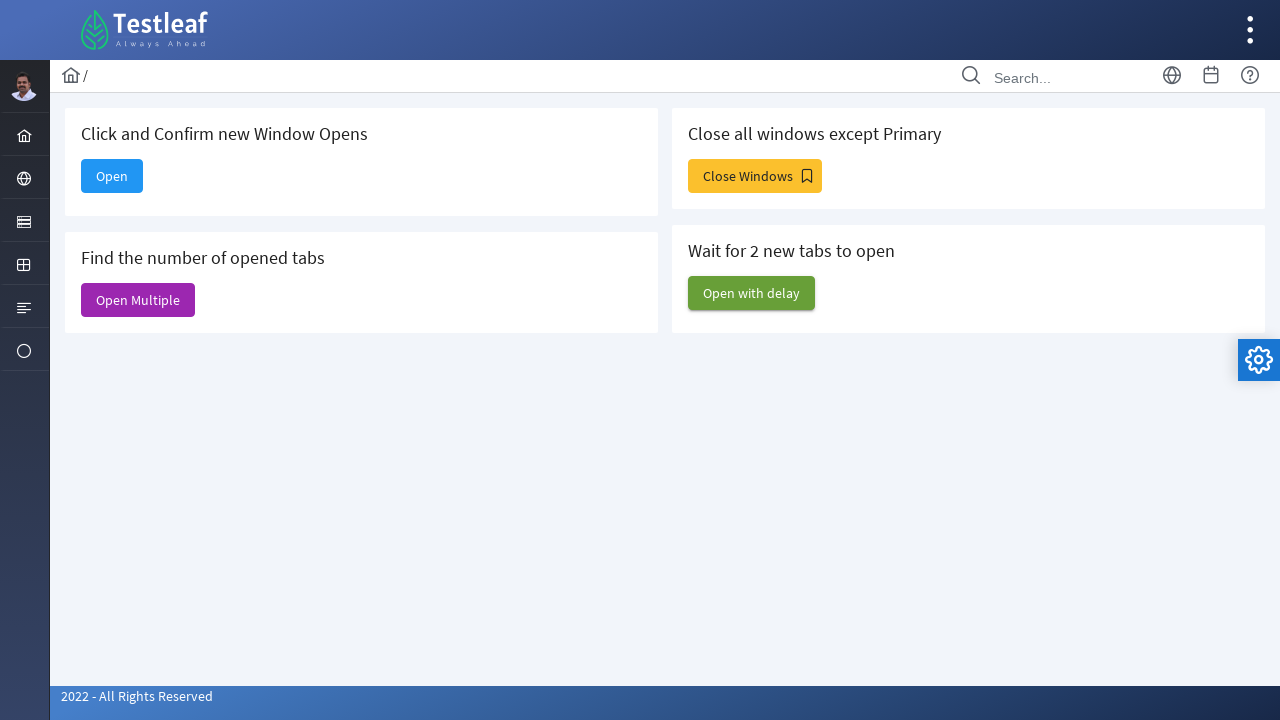

Retrieved all 9 pages from context
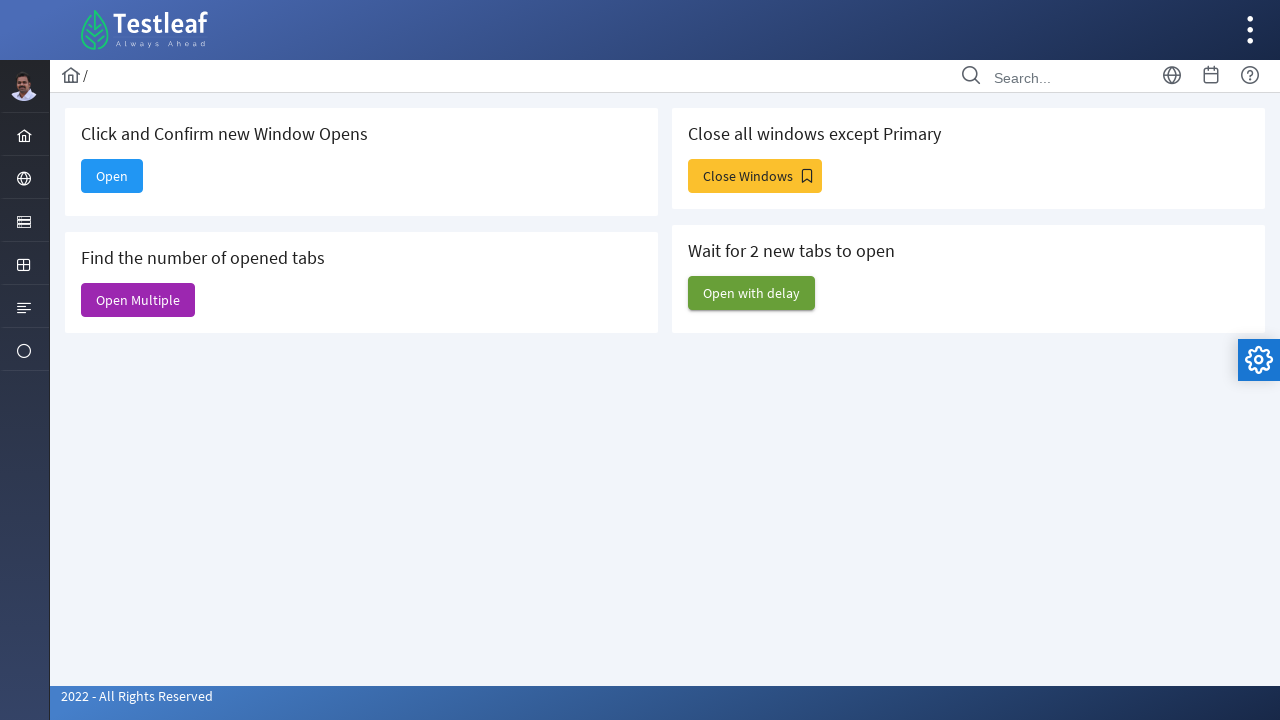

Closed non-original window
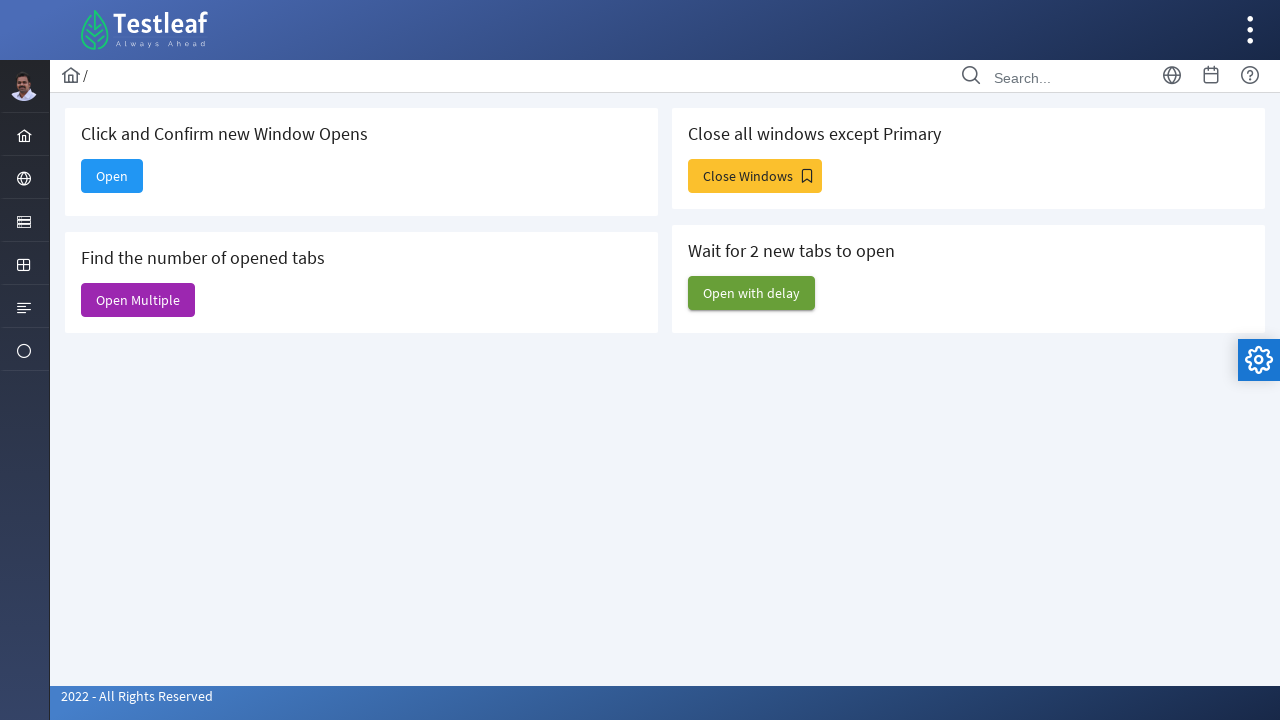

Closed non-original window
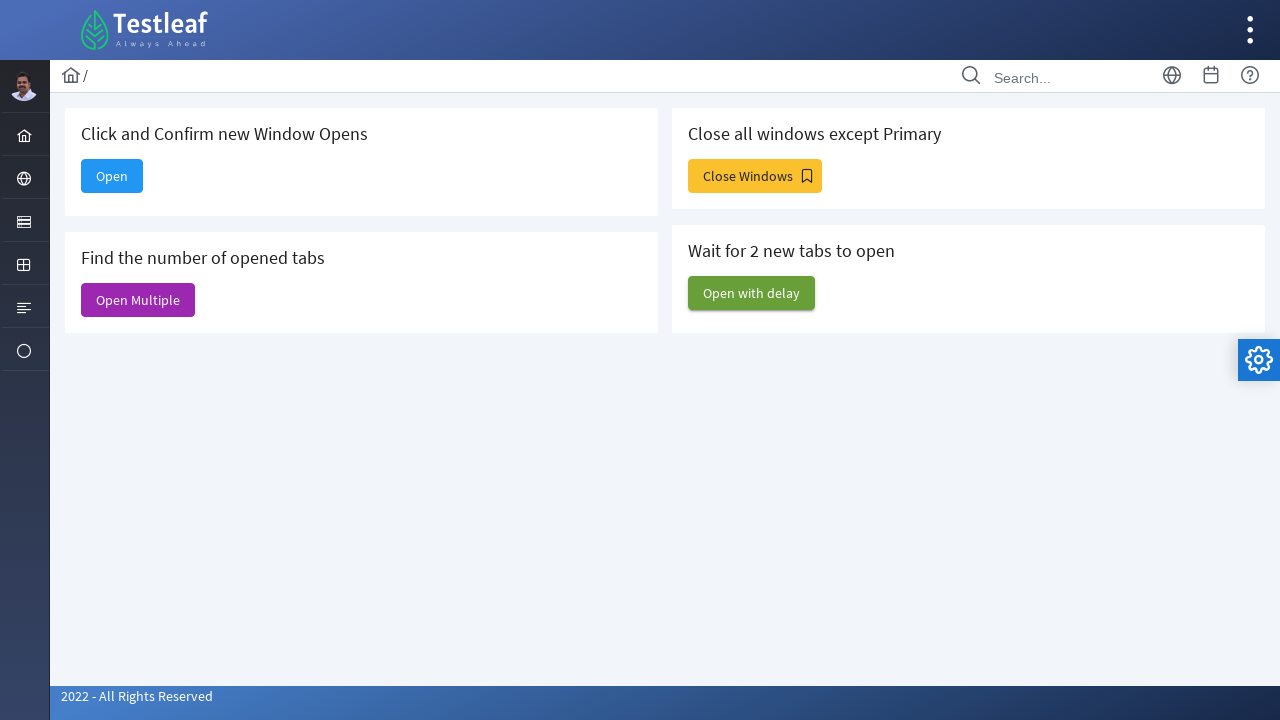

Closed non-original window
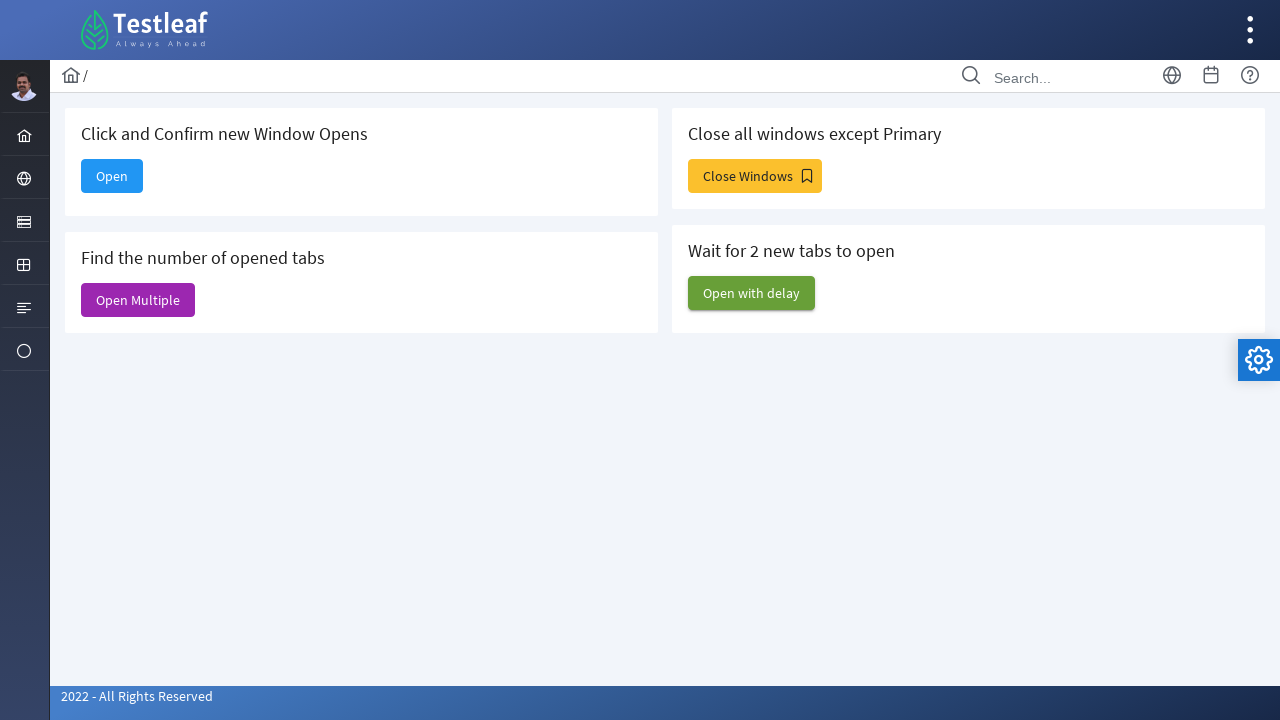

Closed non-original window
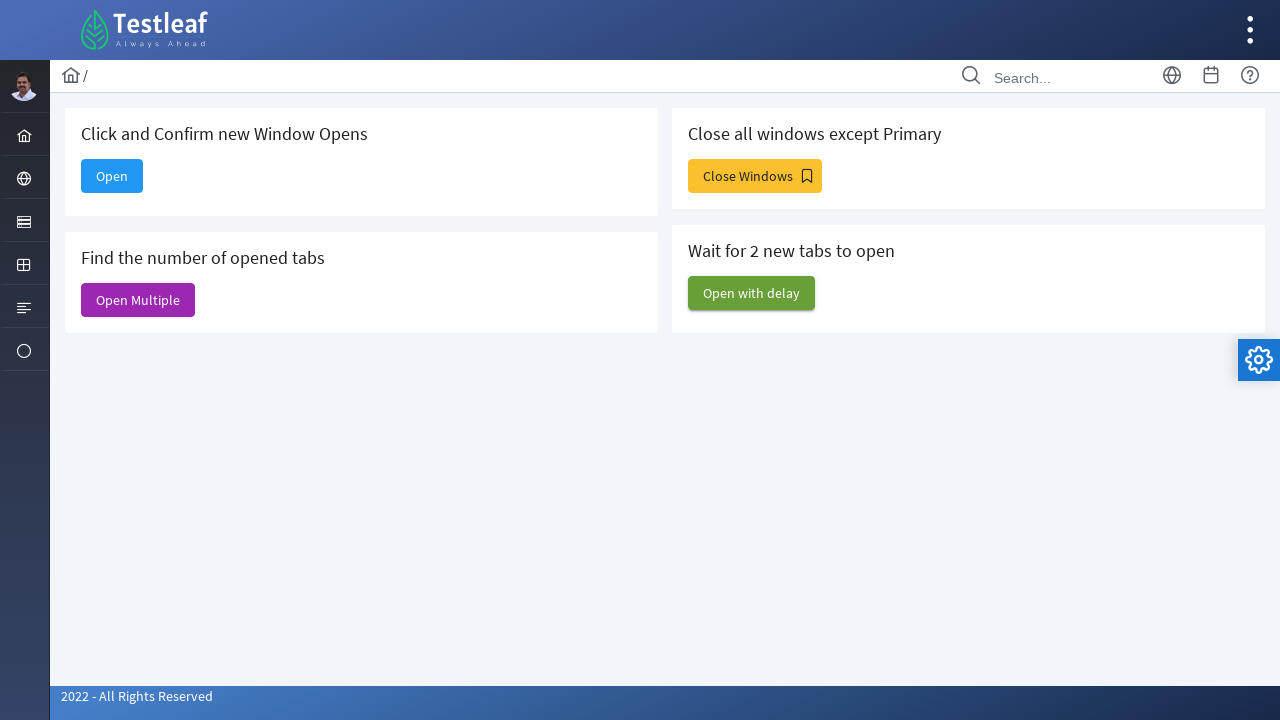

Closed non-original window
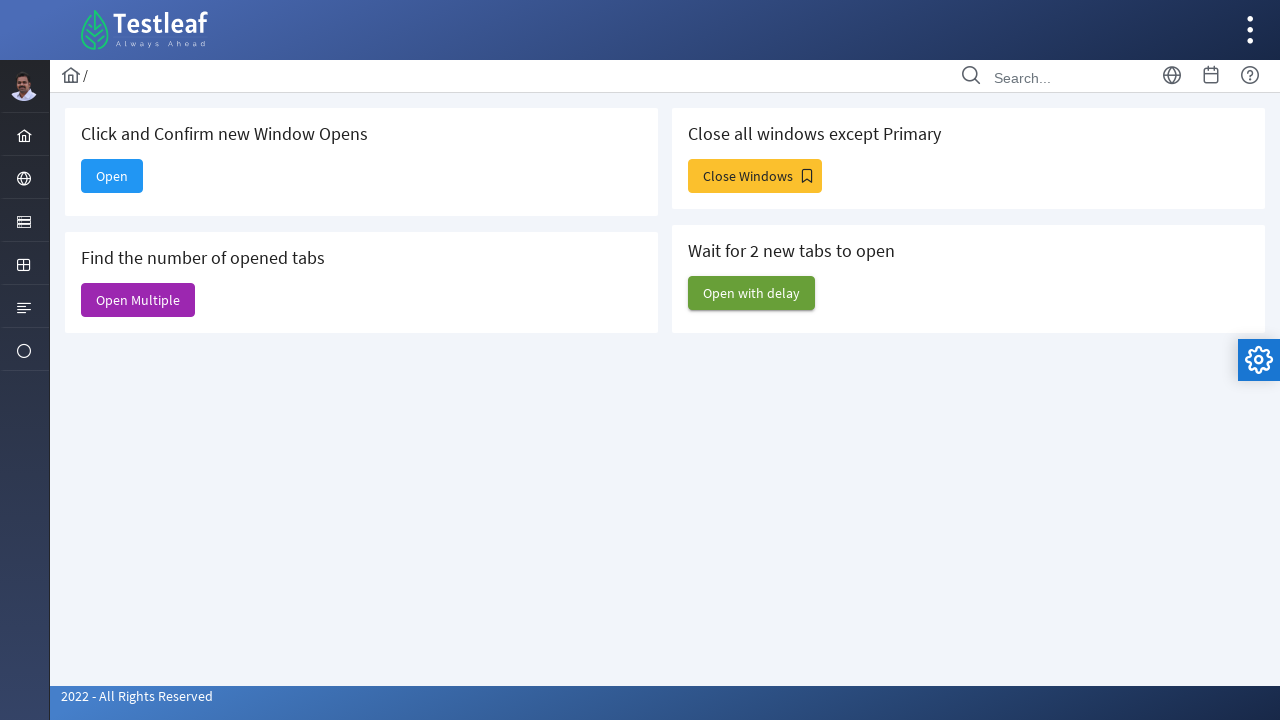

Closed non-original window
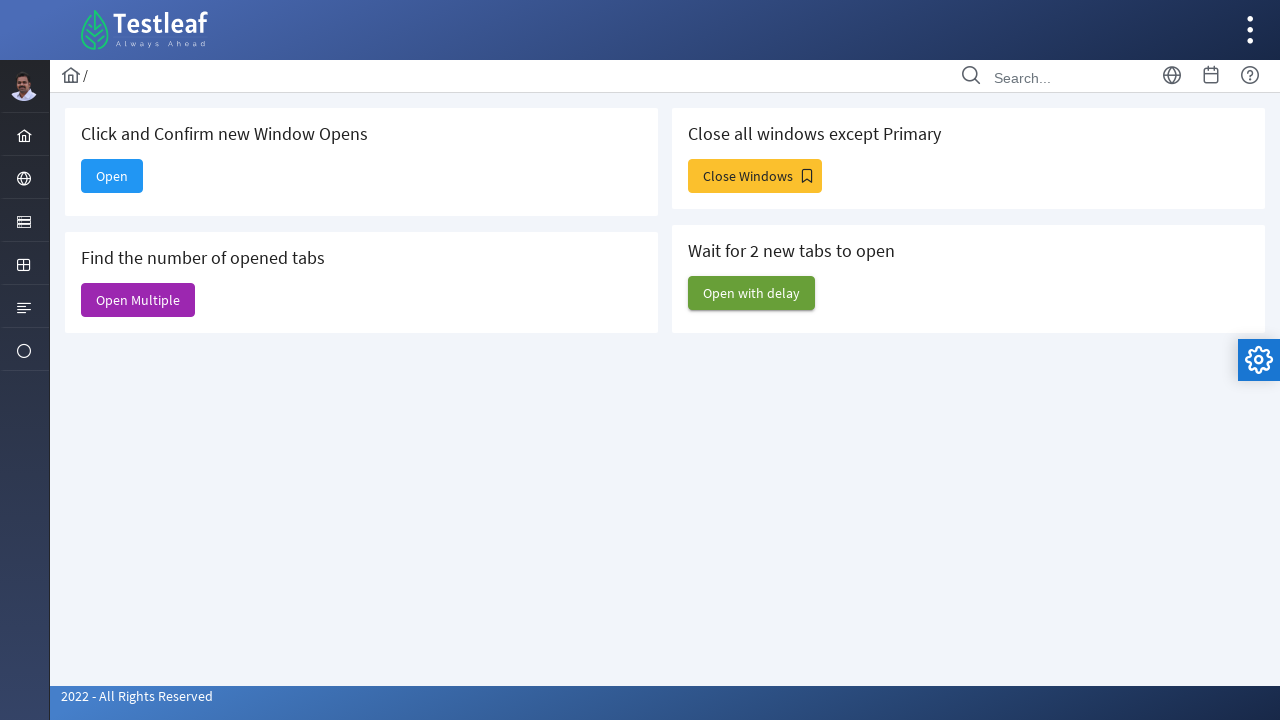

Closed non-original window
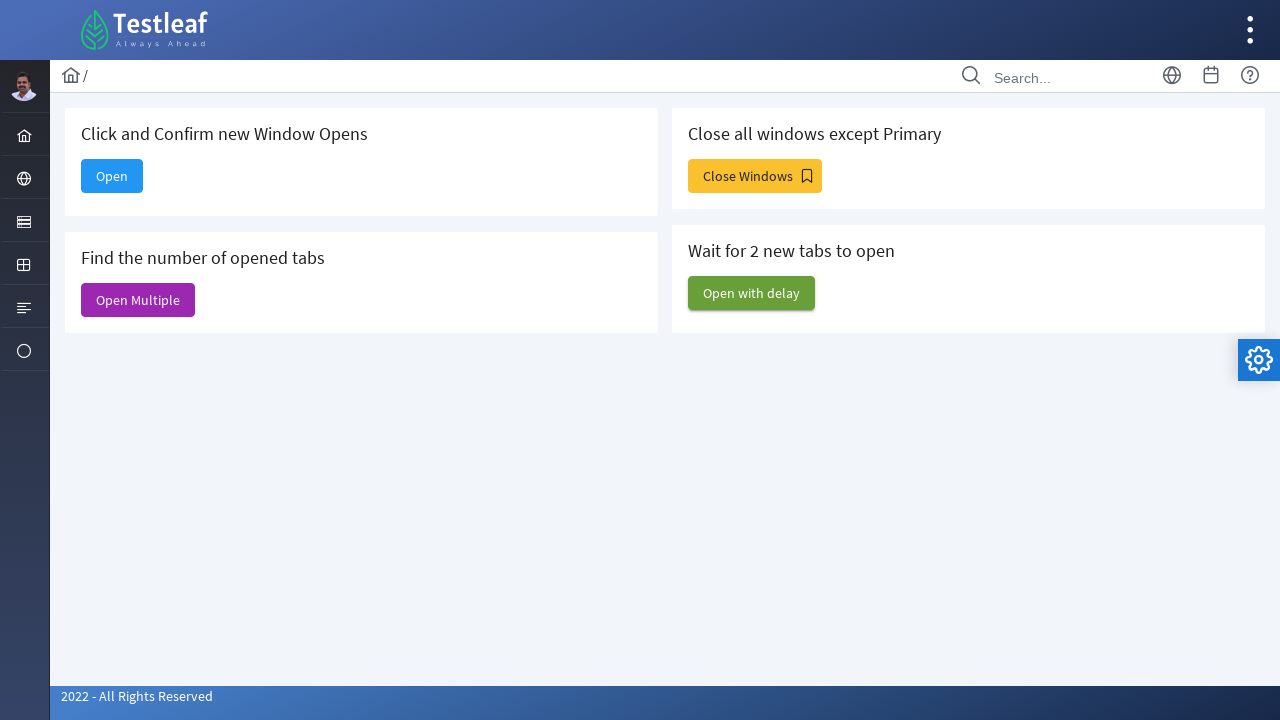

Closed non-original window
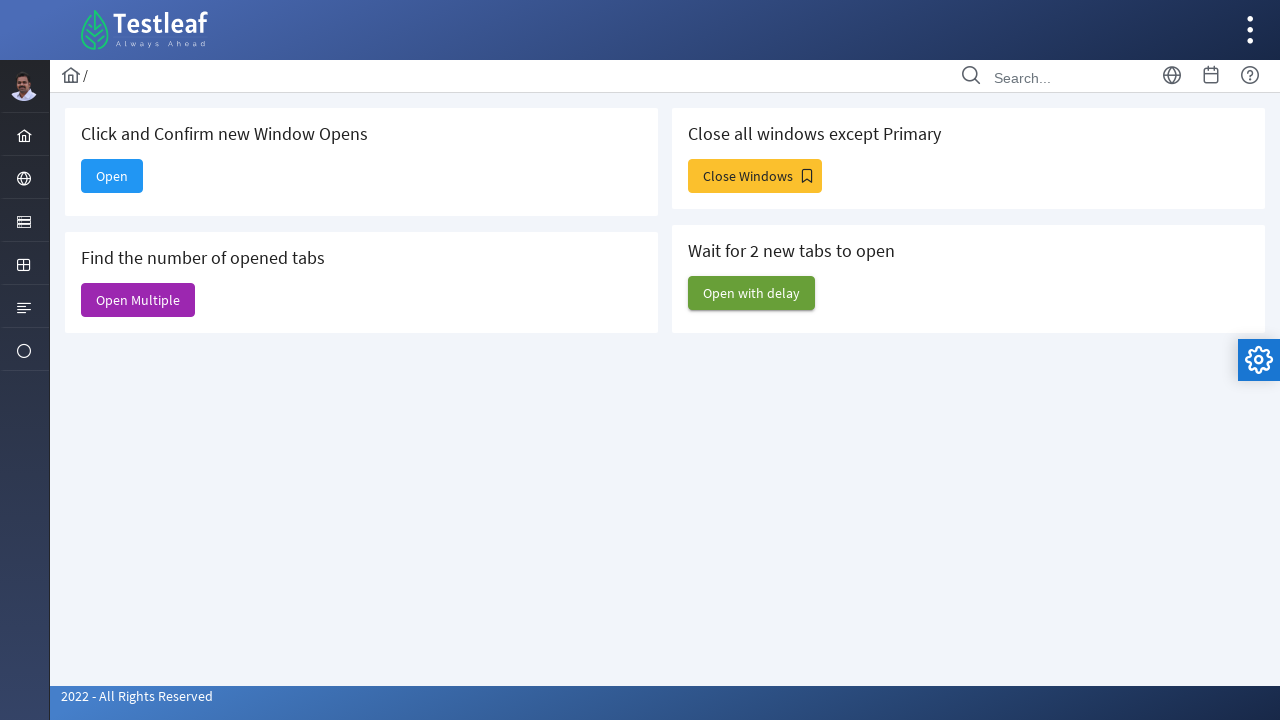

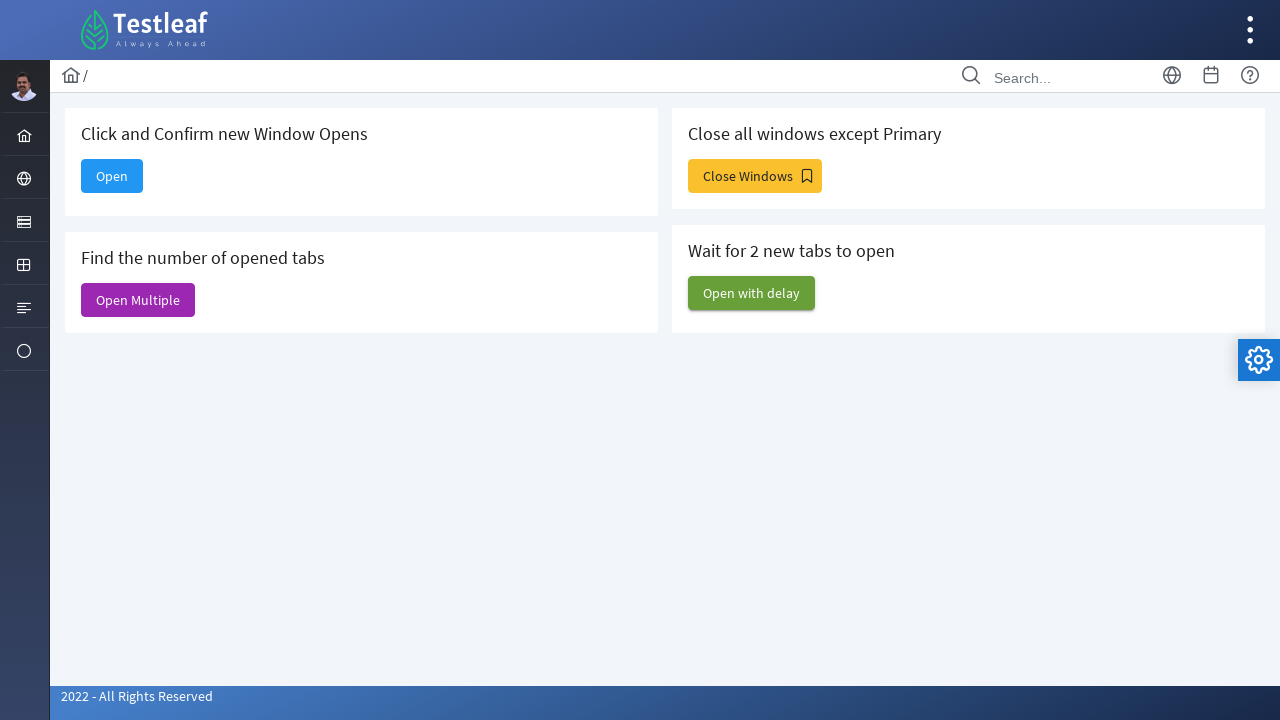